Solves a math captcha by calculating a formula based on a displayed value, then fills the answer and checks required checkboxes before submitting

Starting URL: https://suninjuly.github.io/math.html

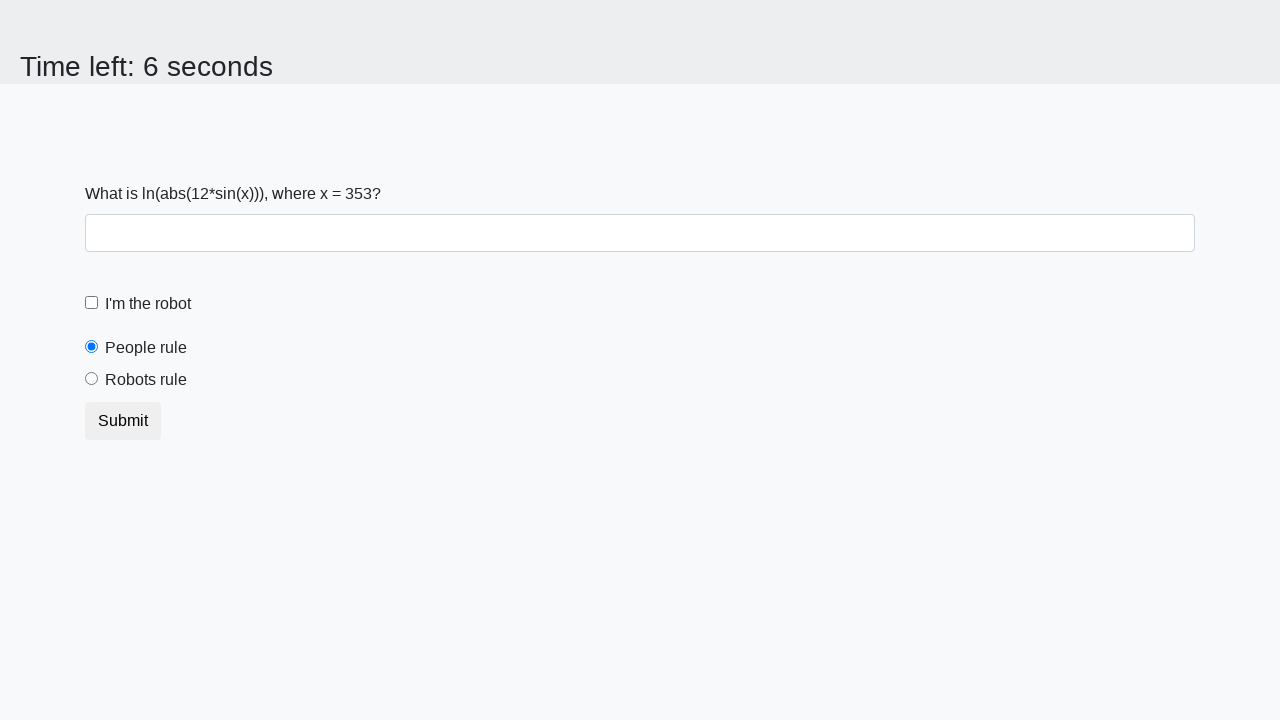

Located the input value element
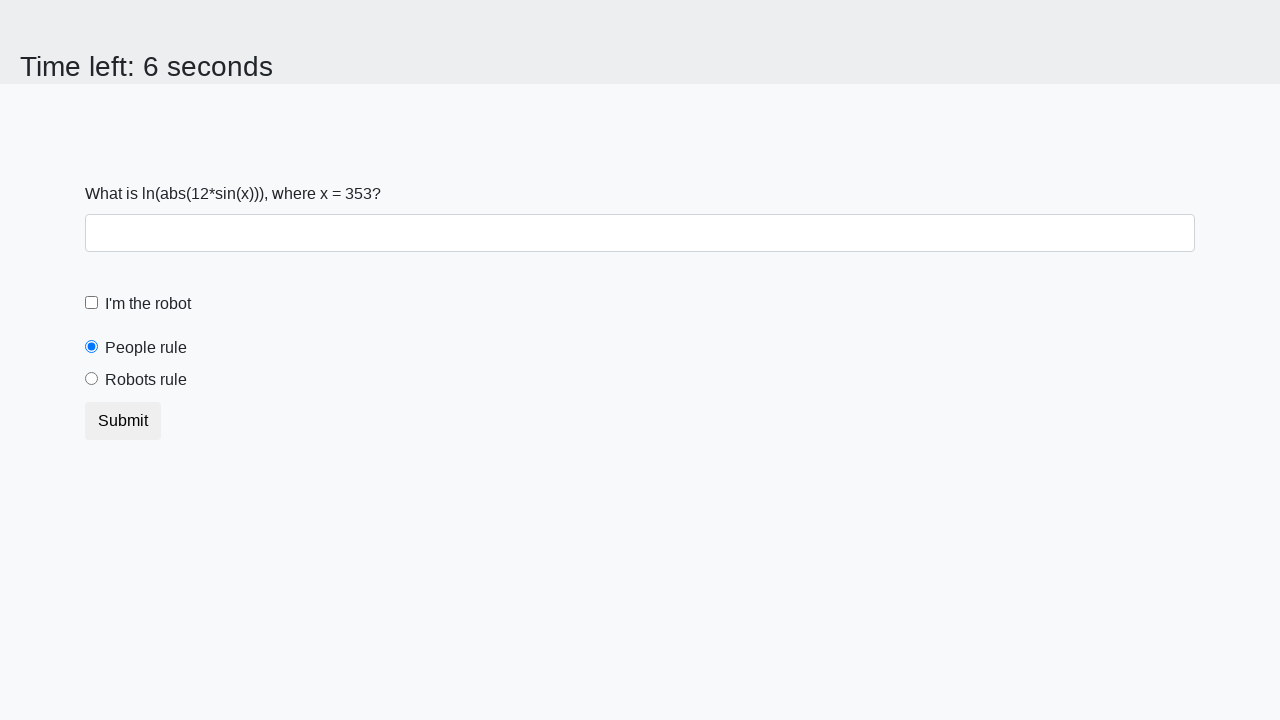

Retrieved the displayed value from the page
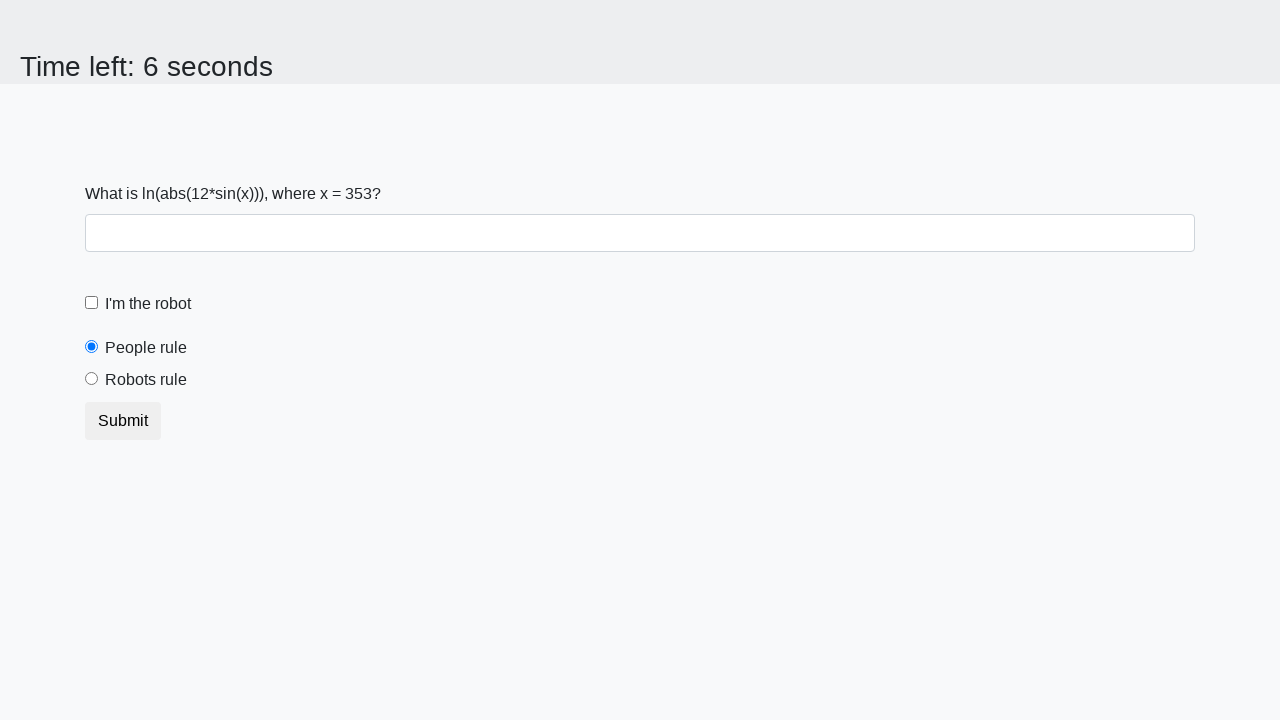

Calculated the math captcha formula result: 2.38983740893438
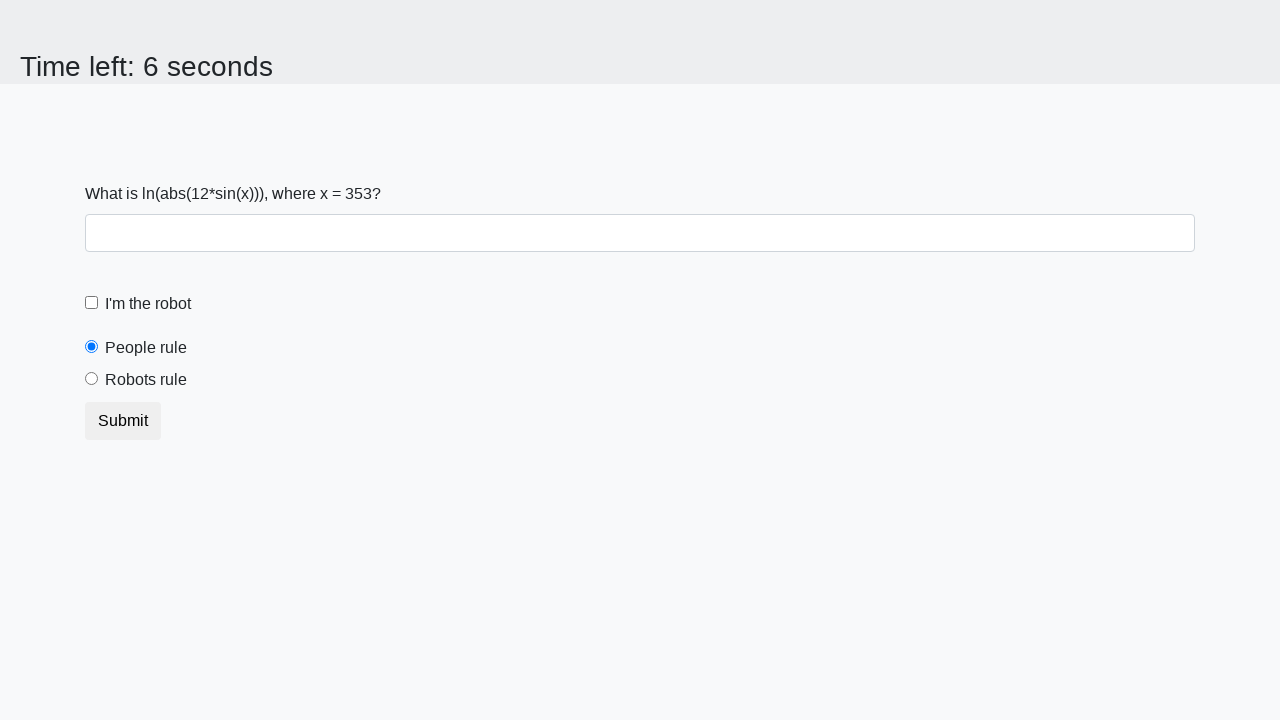

Filled the answer field with the calculated result on #answer
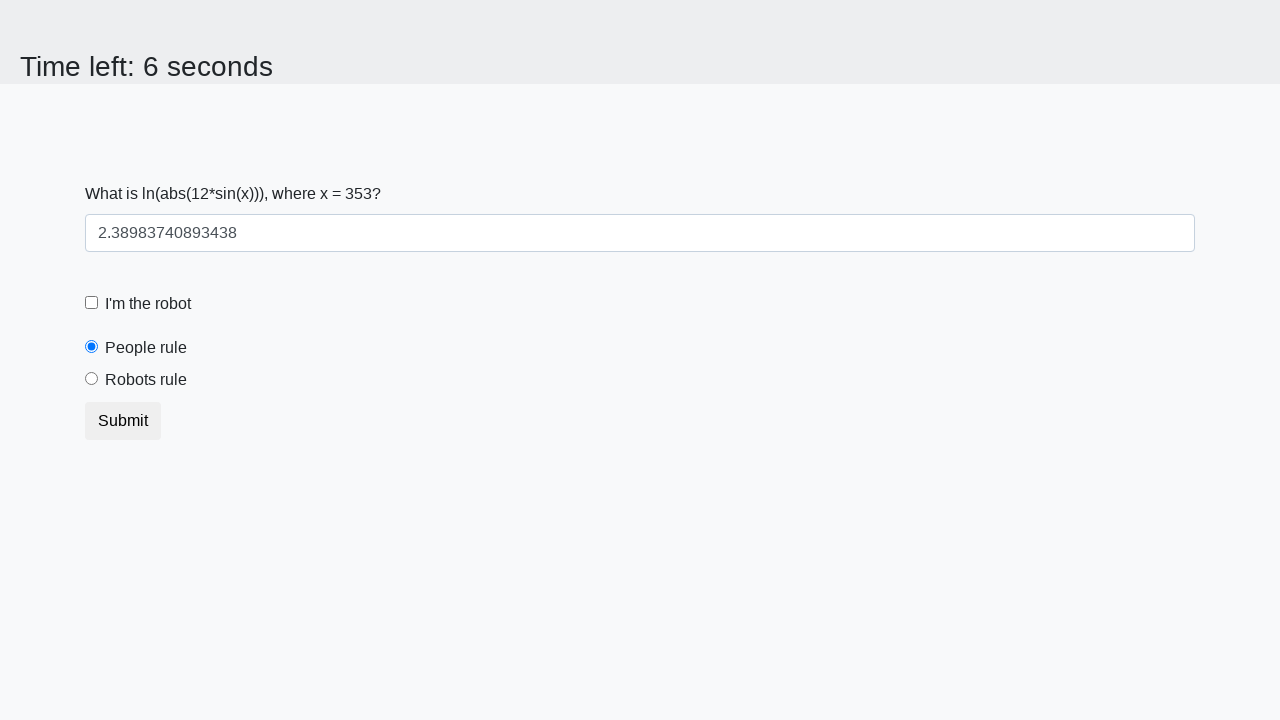

Clicked the robot checkbox at (92, 303) on #robotCheckbox
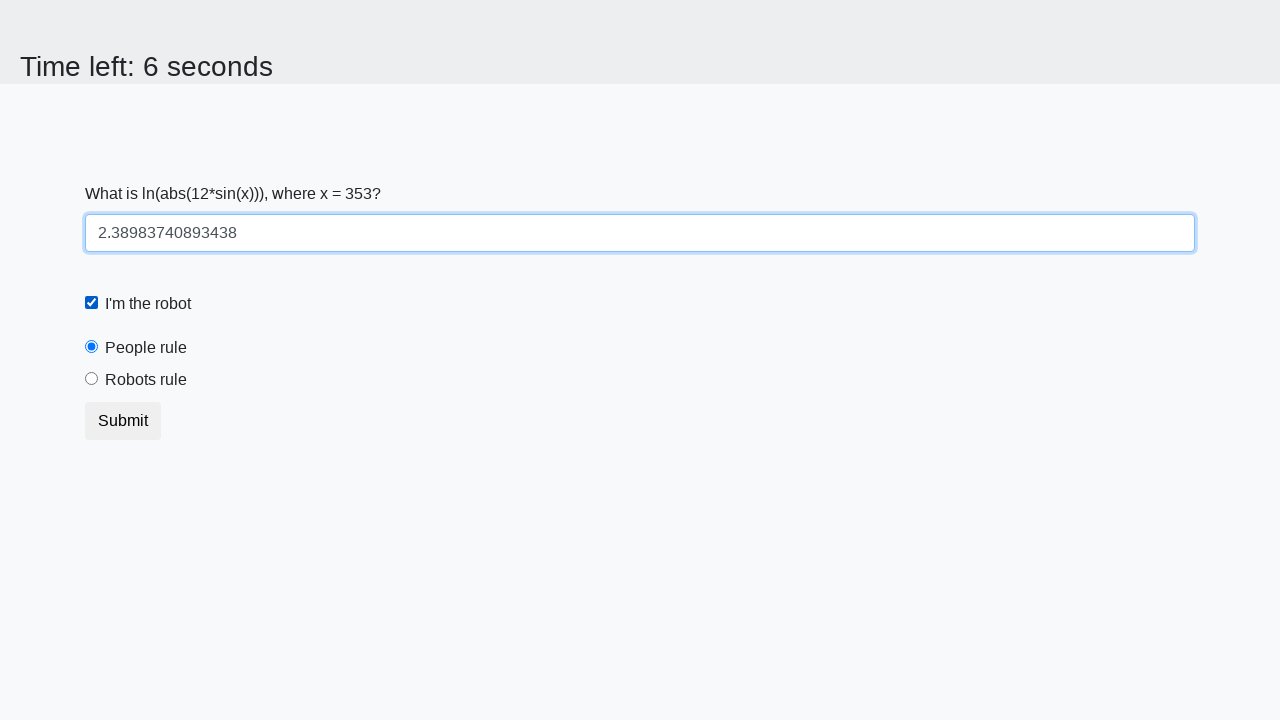

Selected the robots rule radio button at (92, 379) on #robotsRule
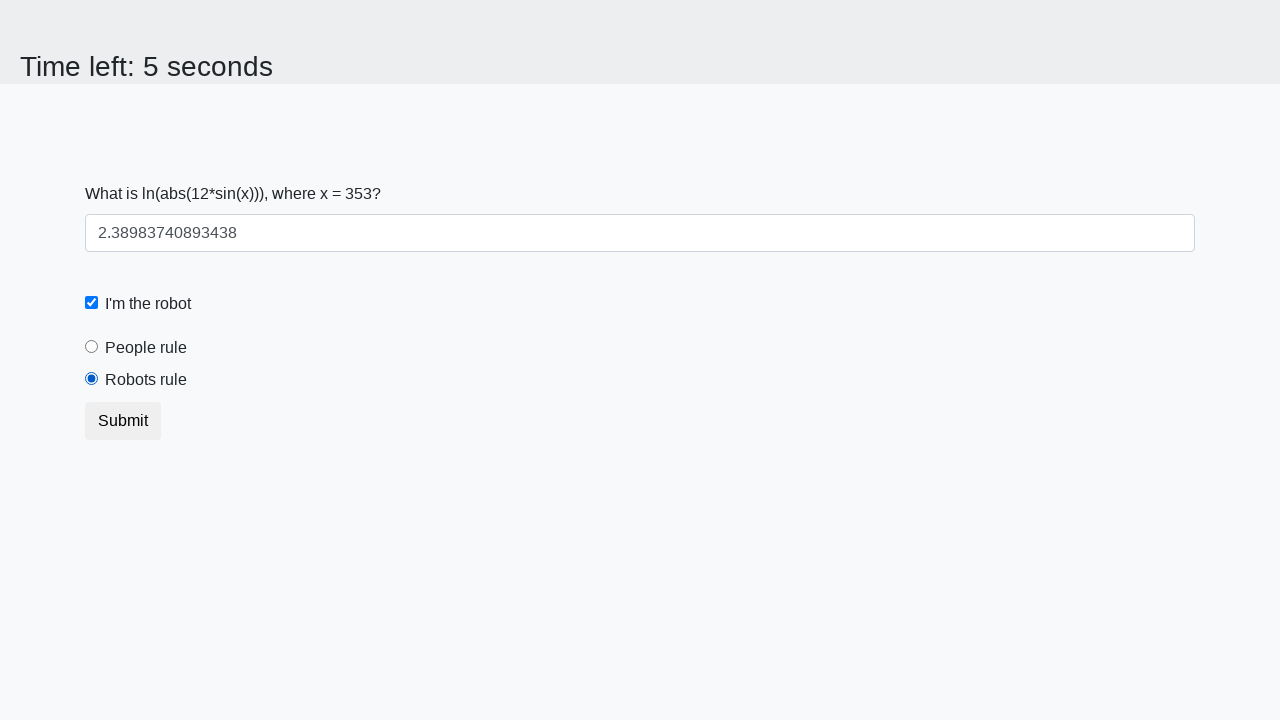

Clicked the submit button to complete the form at (123, 421) on button.btn
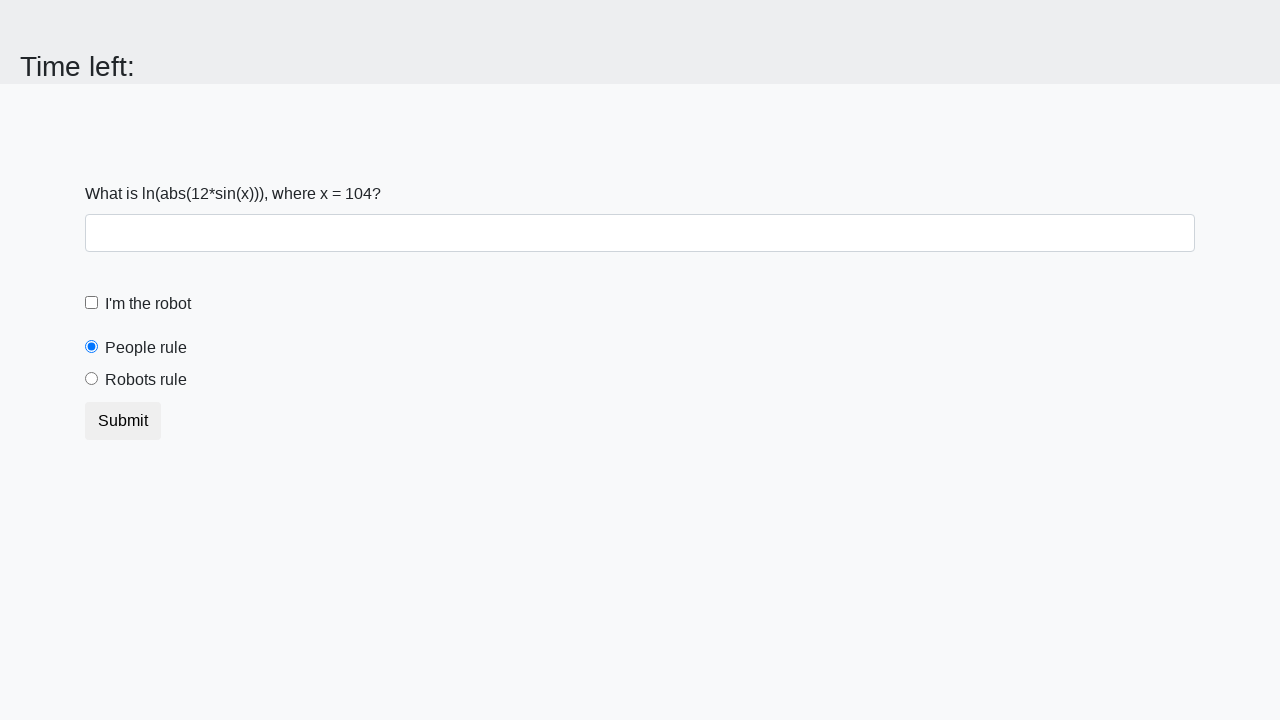

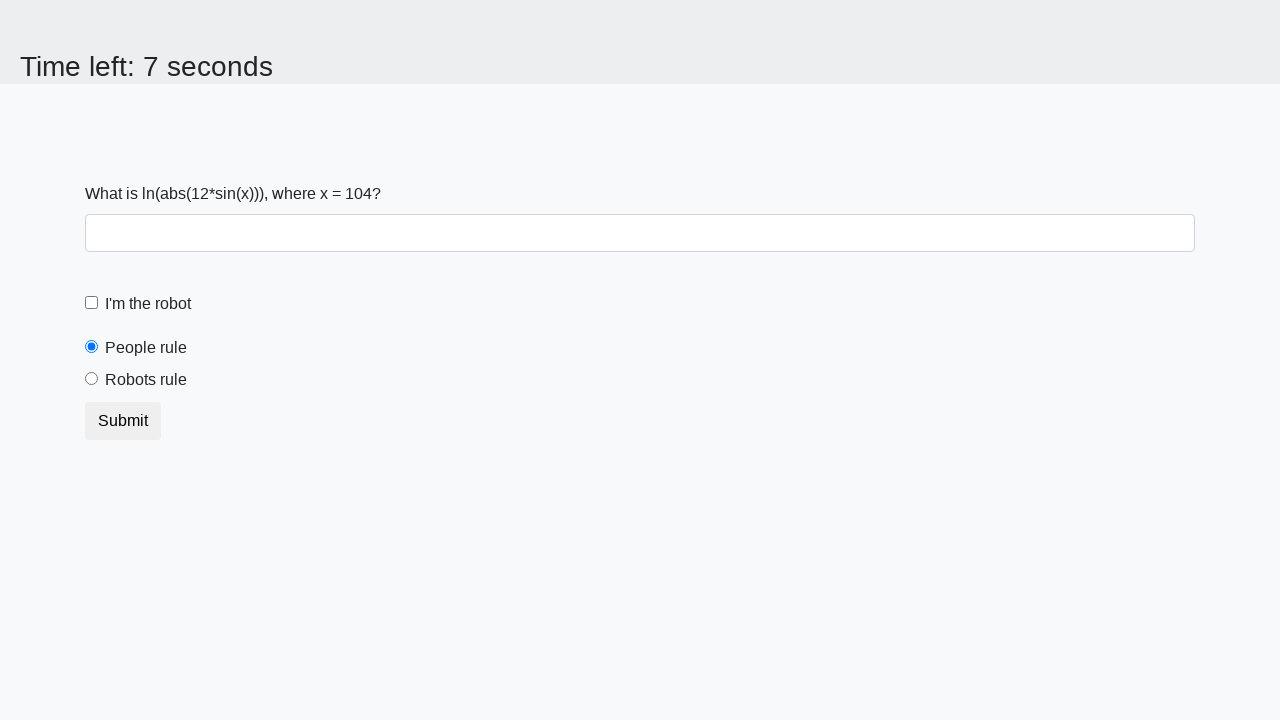